Tests a slow calculator web application by setting a delay value, then clicking calculator buttons to compute 7+8 and verifying the result equals 15

Starting URL: https://bonigarcia.dev/selenium-webdriver-java/slow-calculator.html

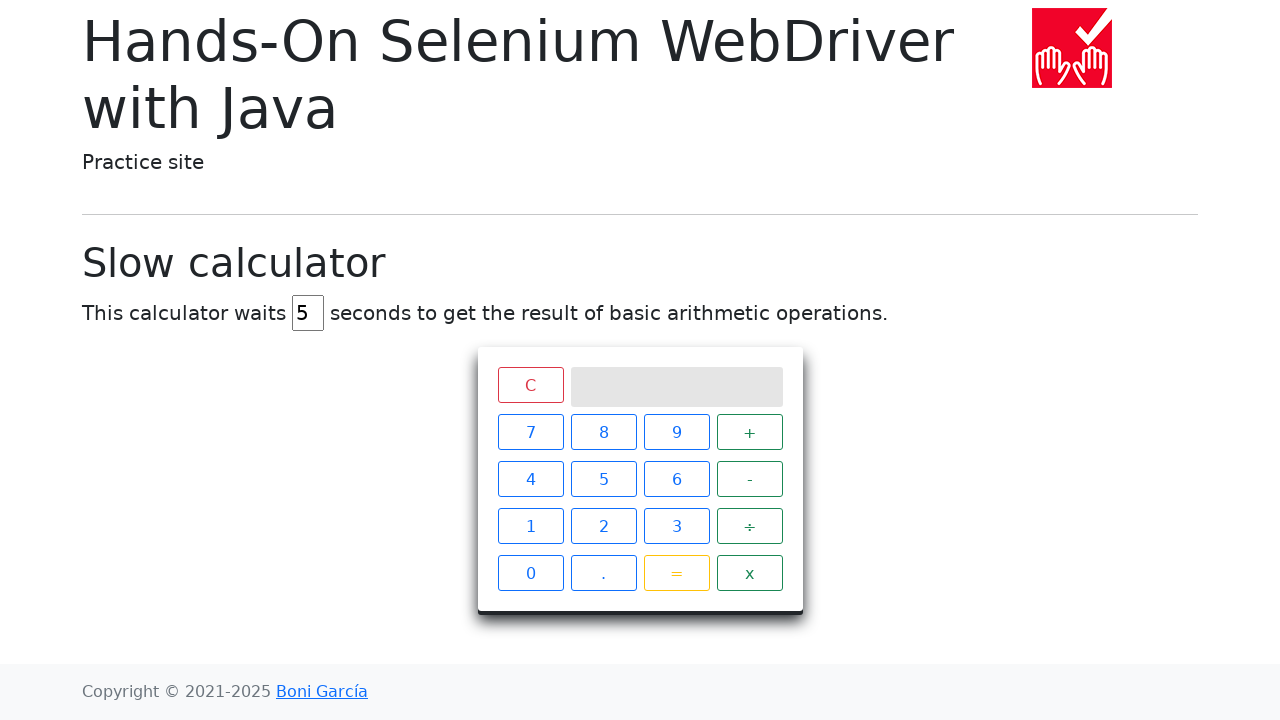

Navigated to slow calculator web application
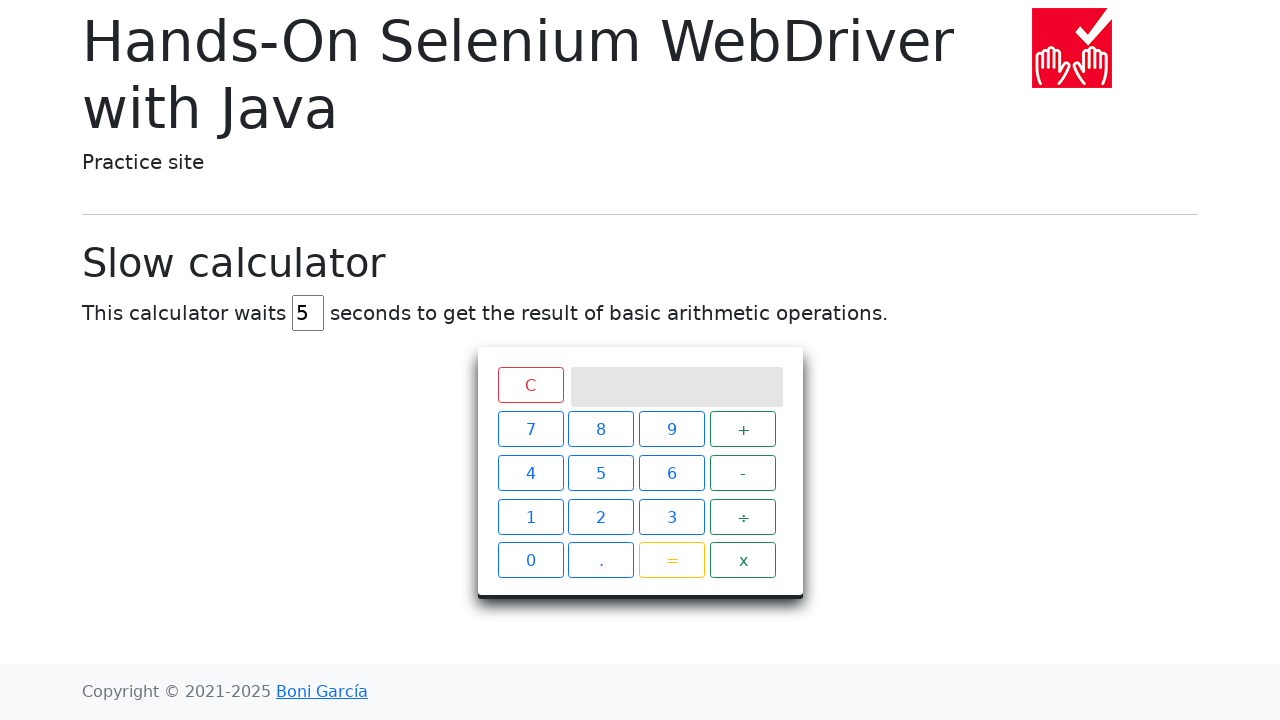

Delay input field is now available
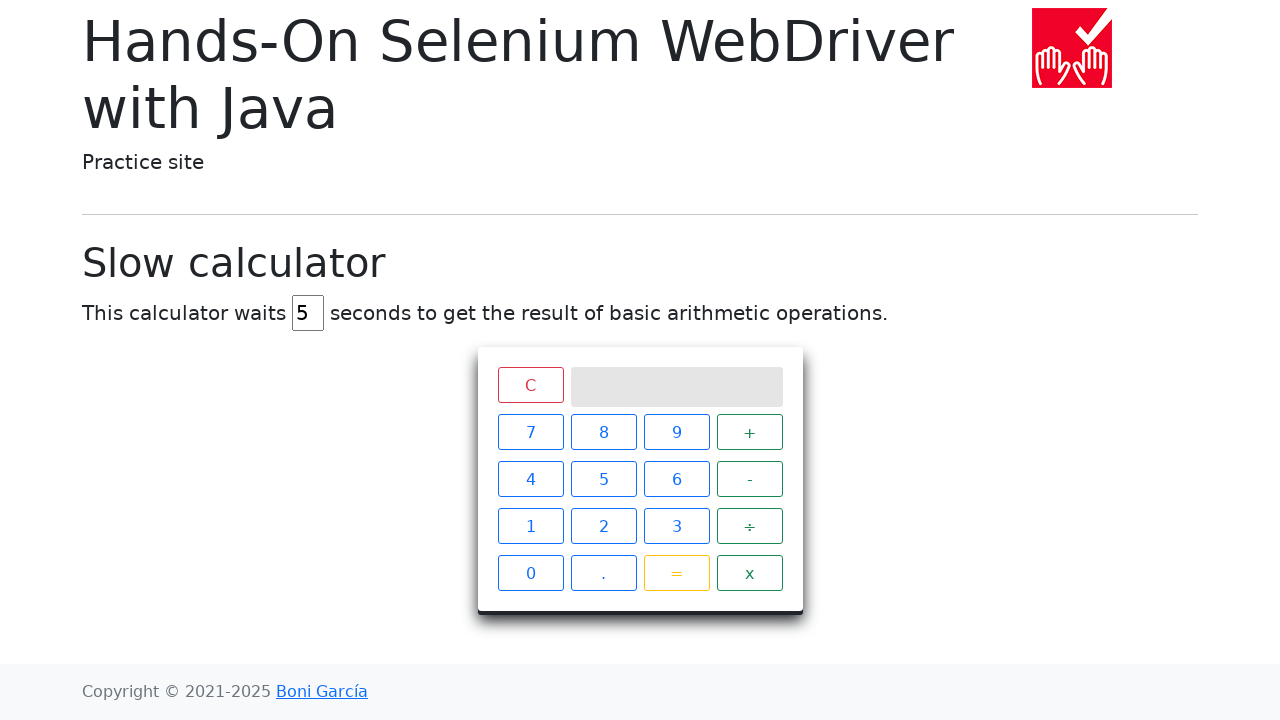

Cleared the delay input field on #delay
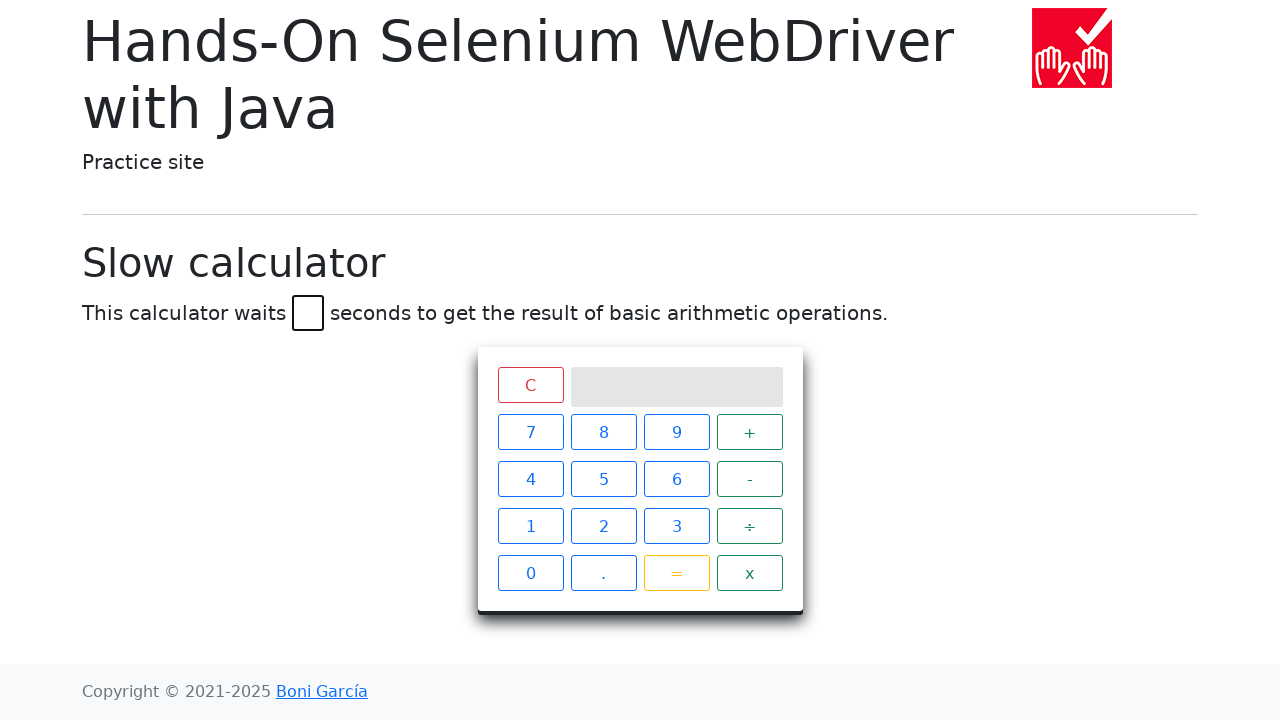

Set delay value to 45 seconds on #delay
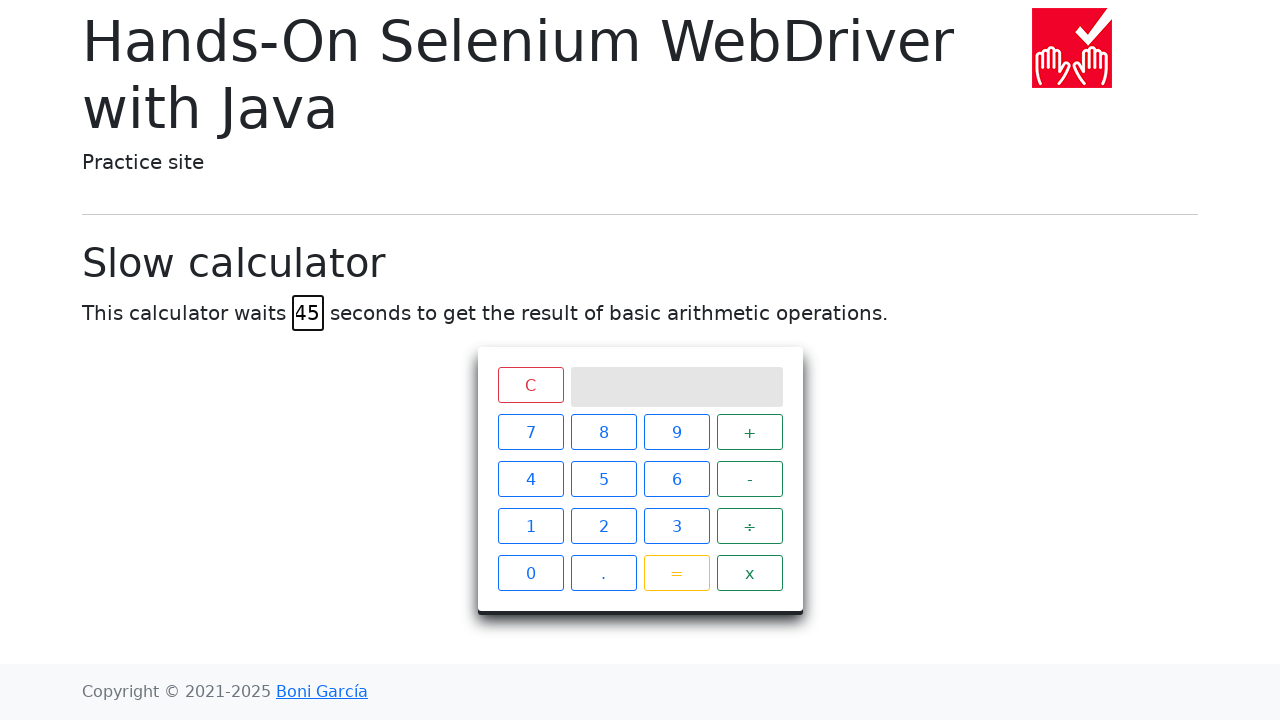

Clicked calculator button '7' at (530, 432) on xpath=//span[text()='7']
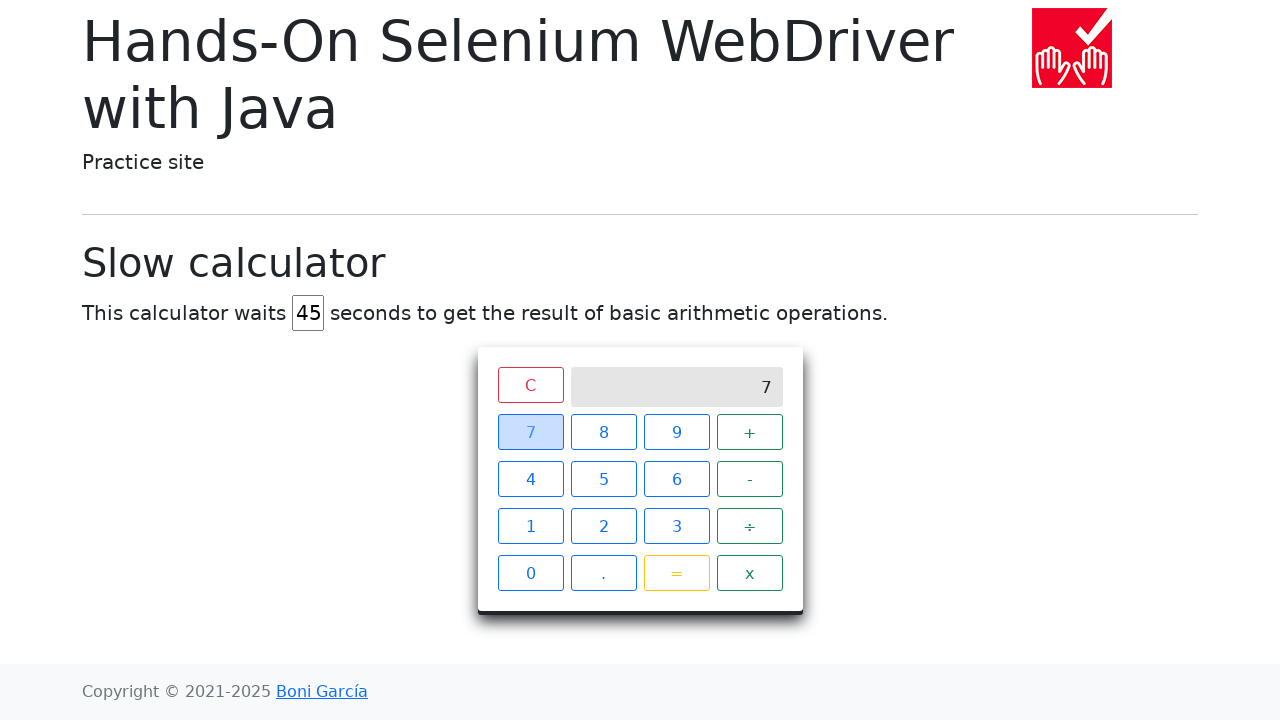

Clicked calculator button '+' at (750, 432) on xpath=//span[text()='+']
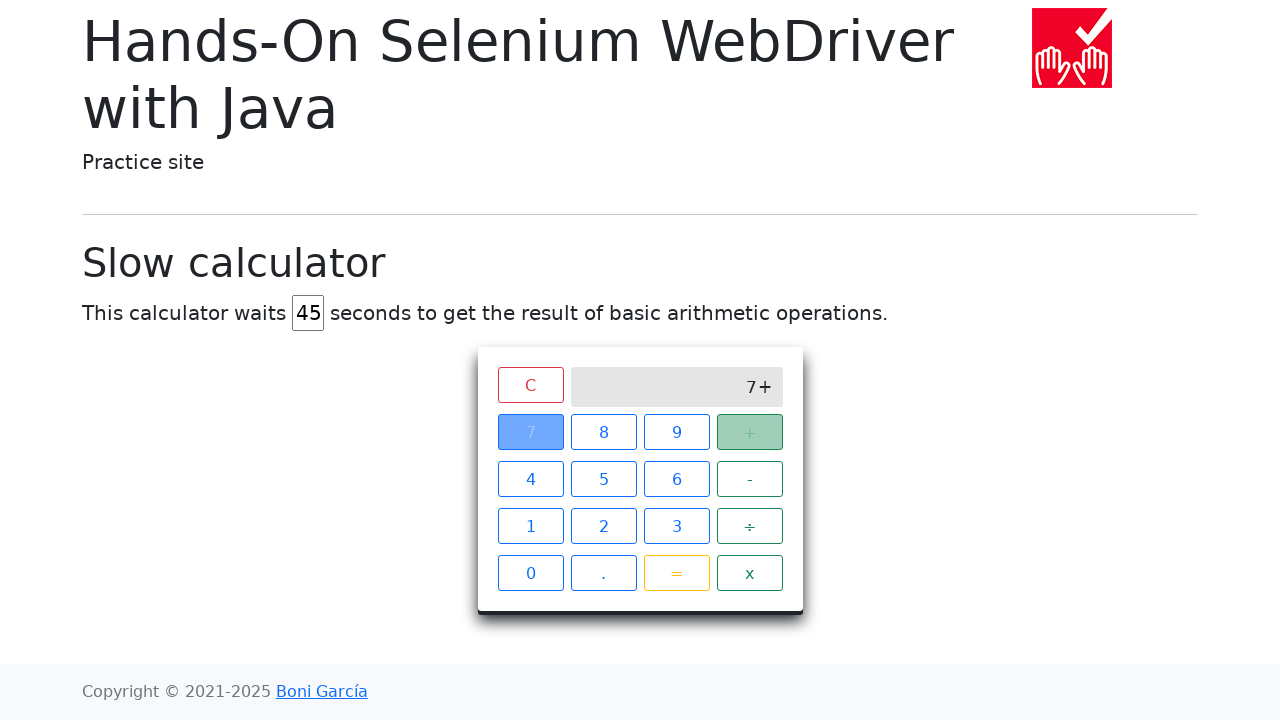

Clicked calculator button '8' at (604, 432) on xpath=//span[text()='8']
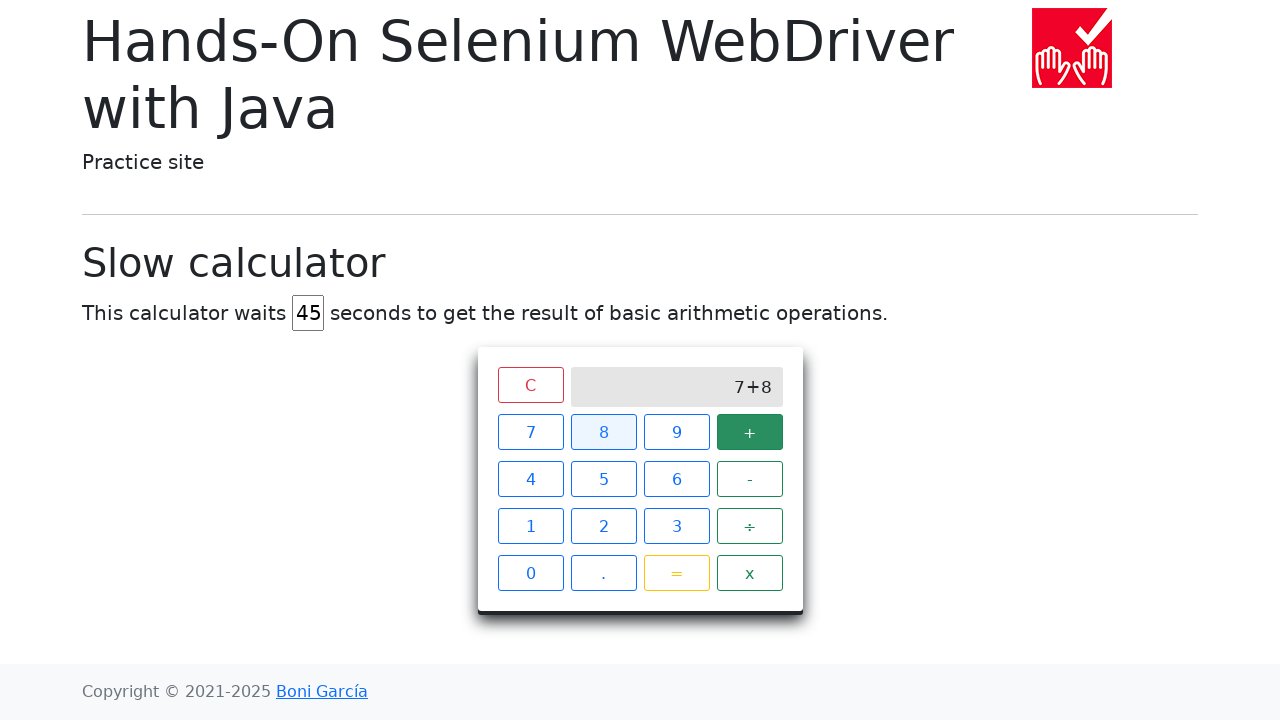

Clicked calculator button '=' to compute result at (676, 573) on xpath=//span[text()='=']
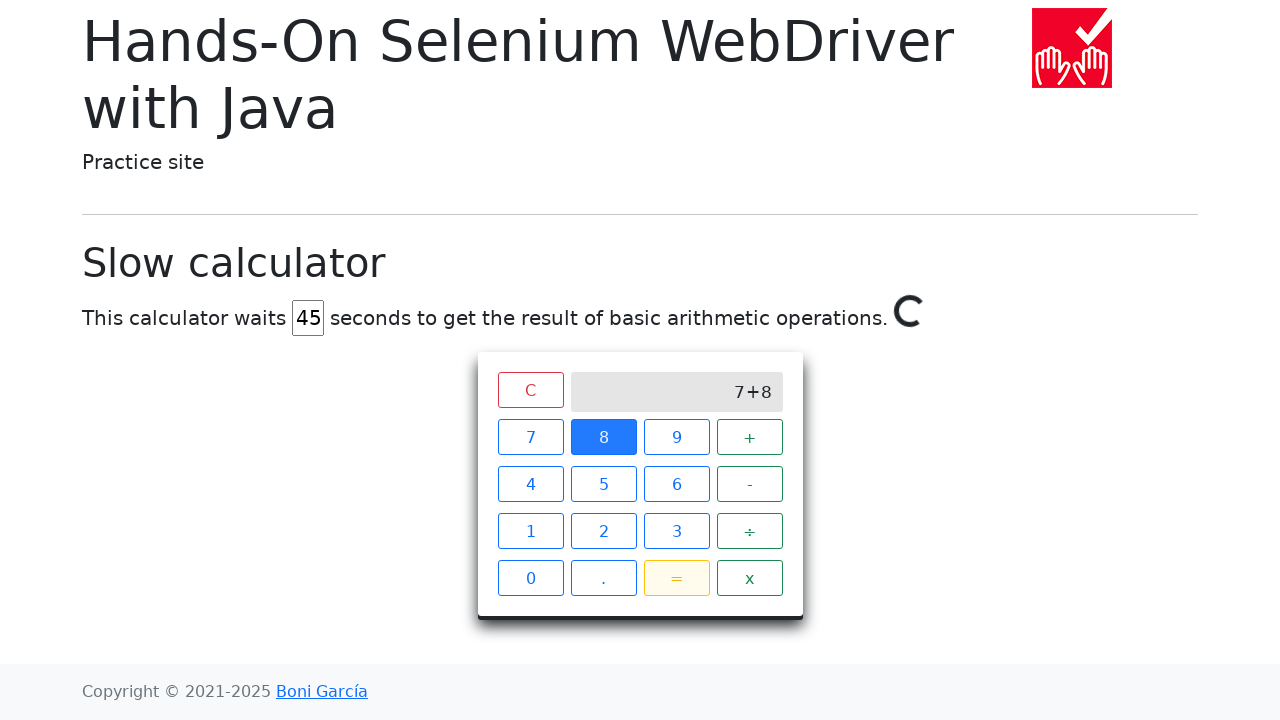

Calculation completed and result '15' is displayed on screen
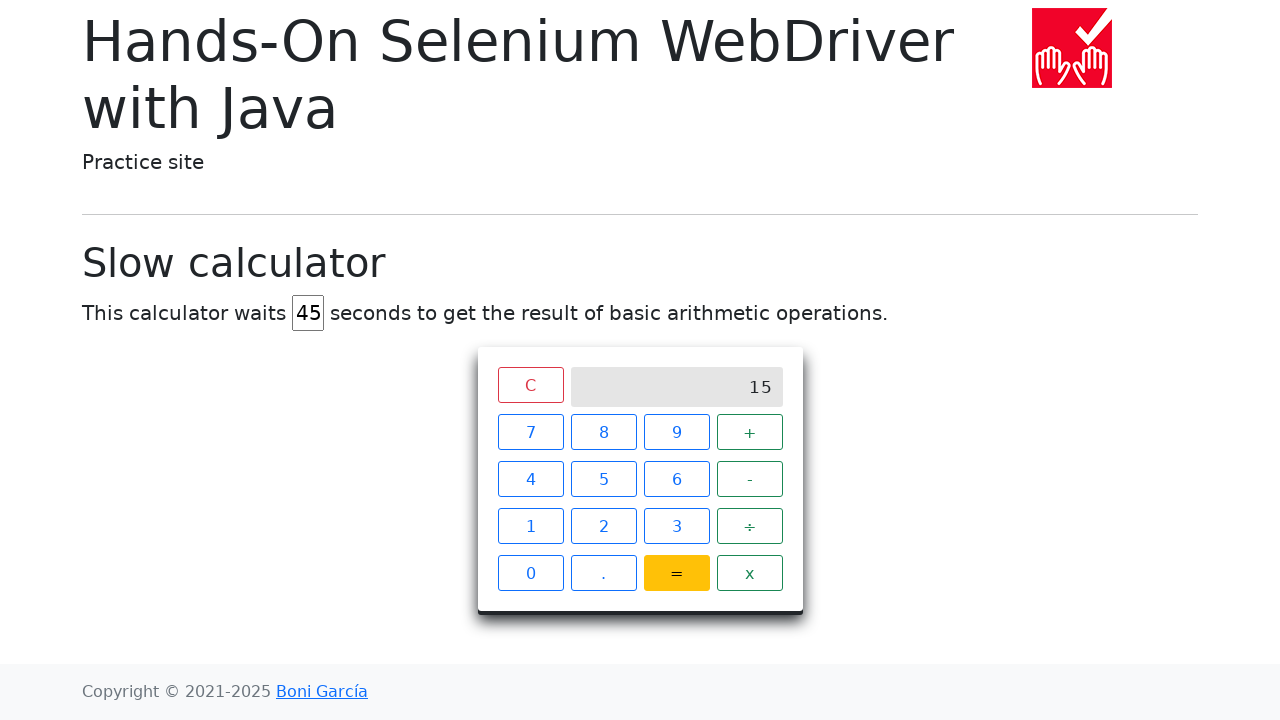

Verified calculator result screen is present
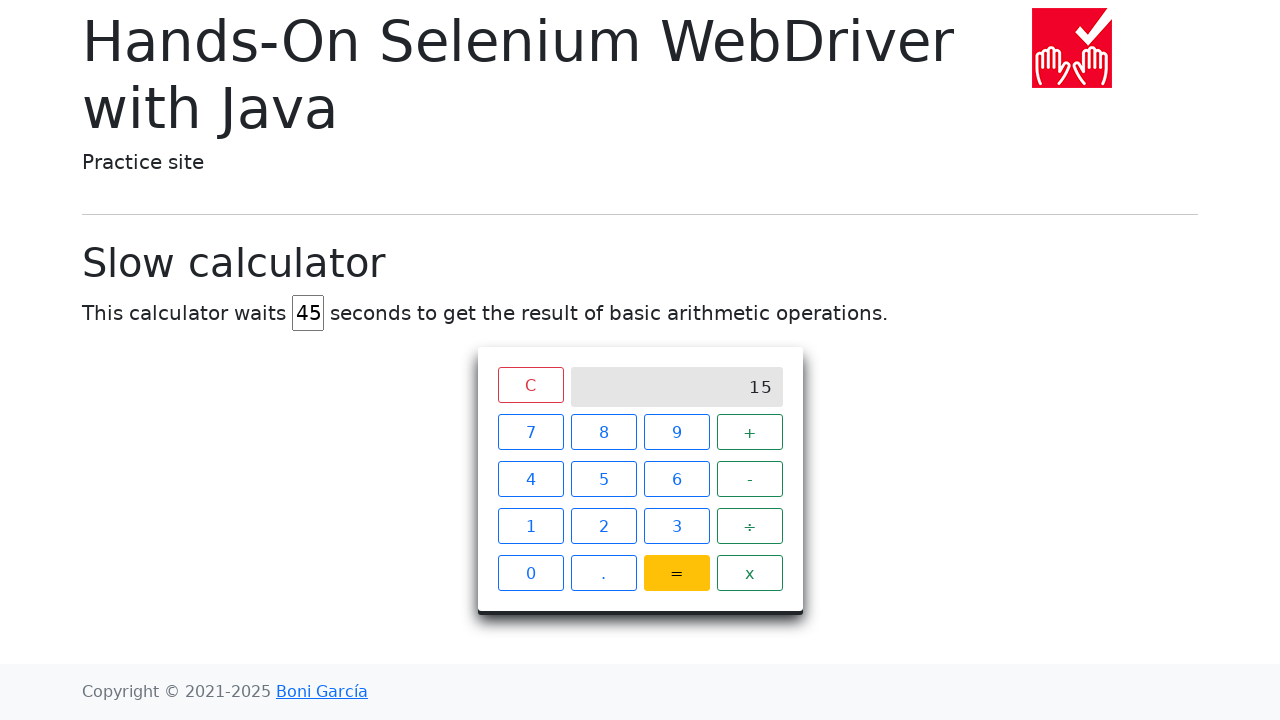

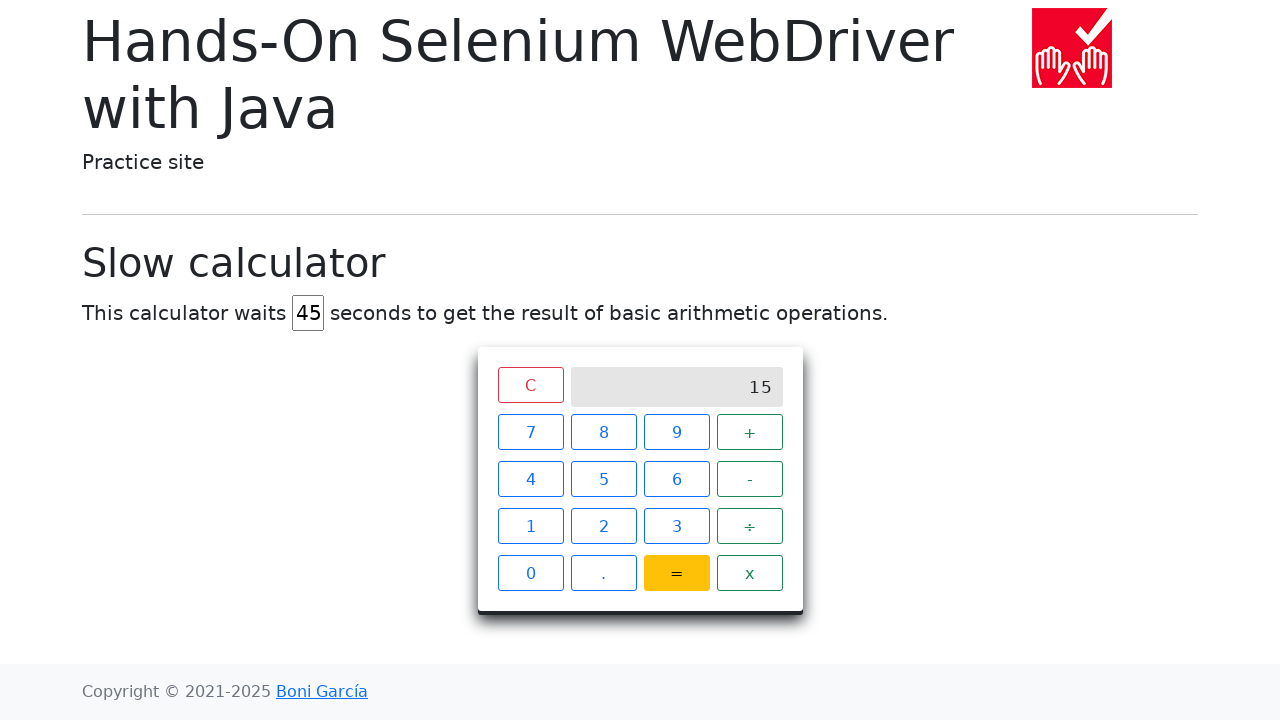